Waits for a specific price to appear, books when the price reaches $100, then solves a mathematical challenge by calculating and submitting the answer

Starting URL: http://suninjuly.github.io/explicit_wait2.html

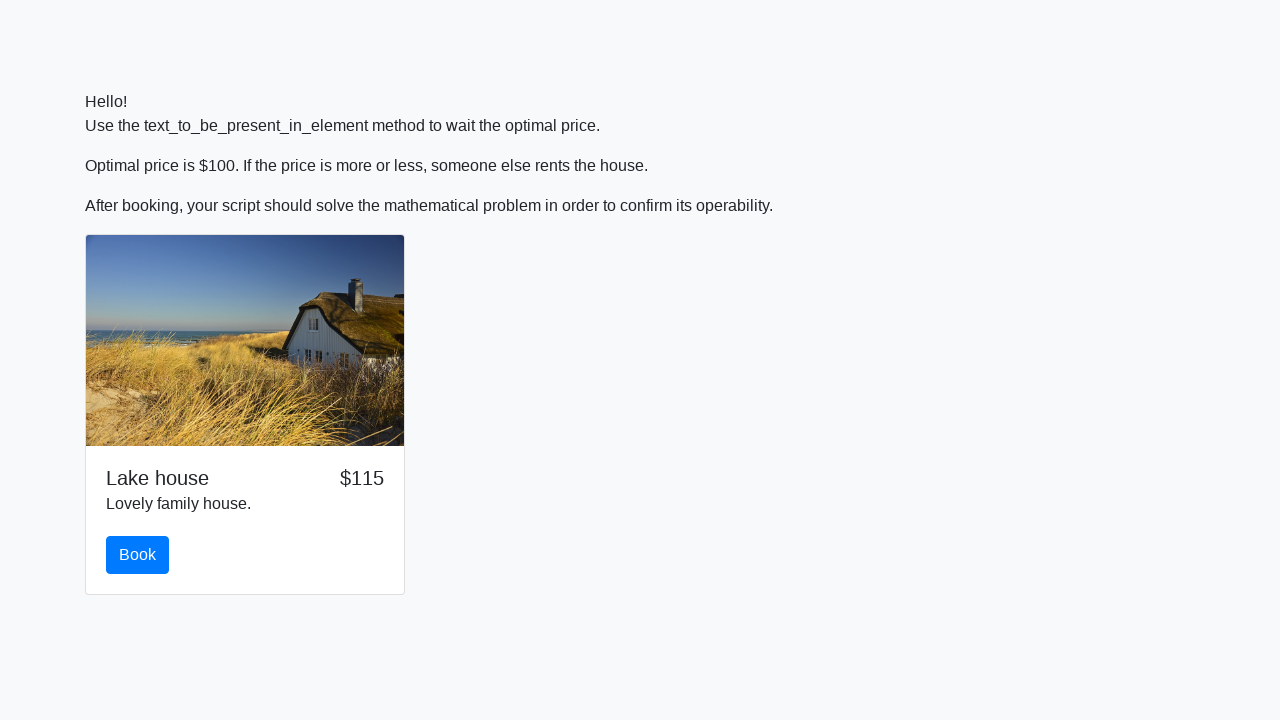

Waited for price to reach $100
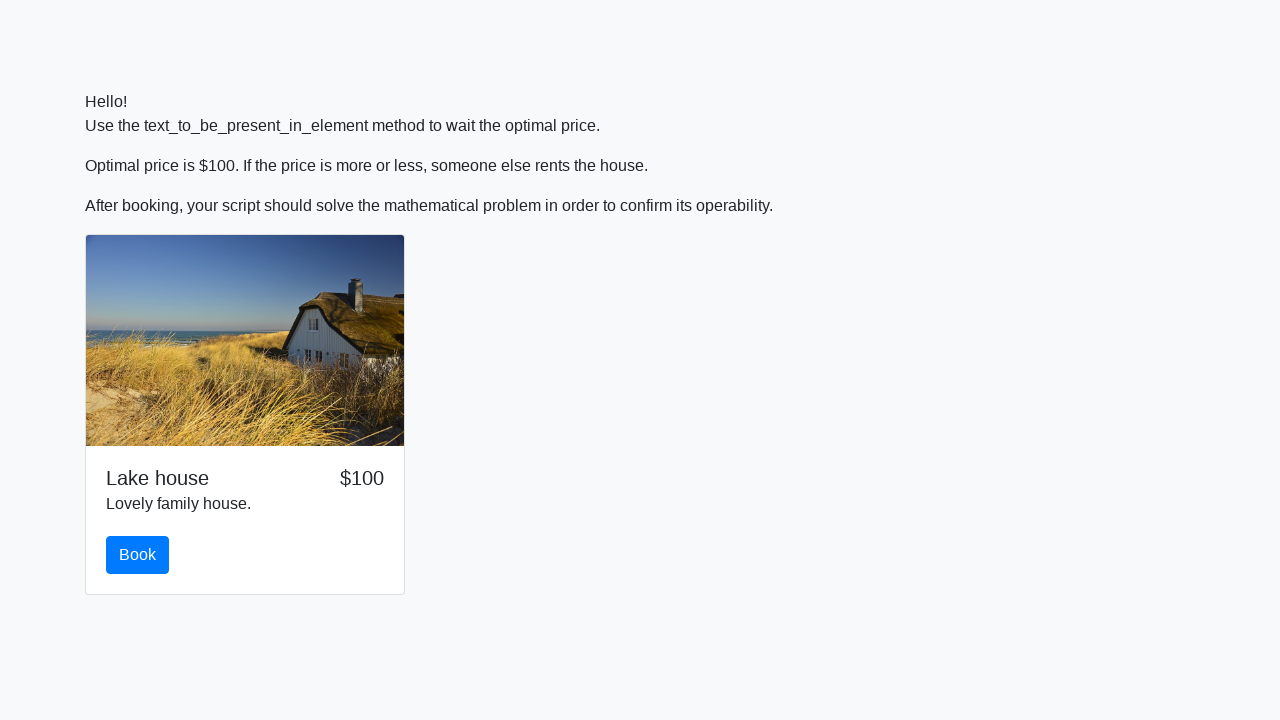

Clicked book button at (138, 555) on #book
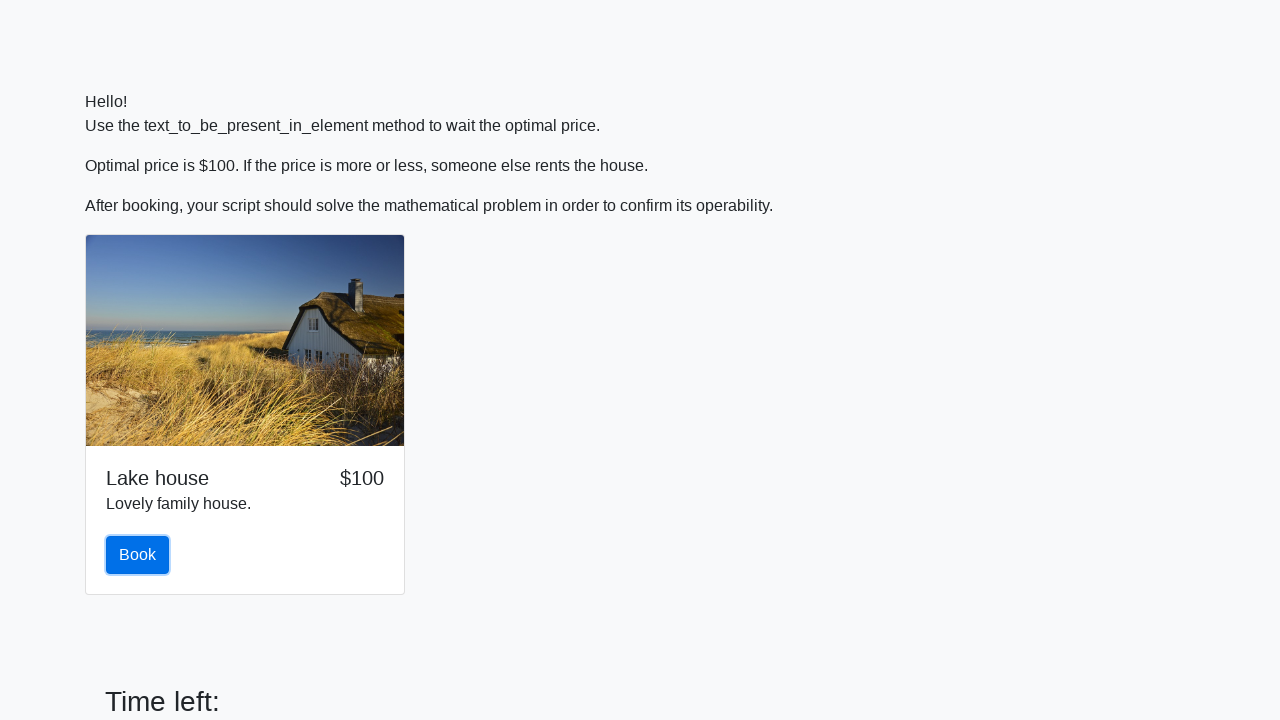

Retrieved input value for mathematical calculation
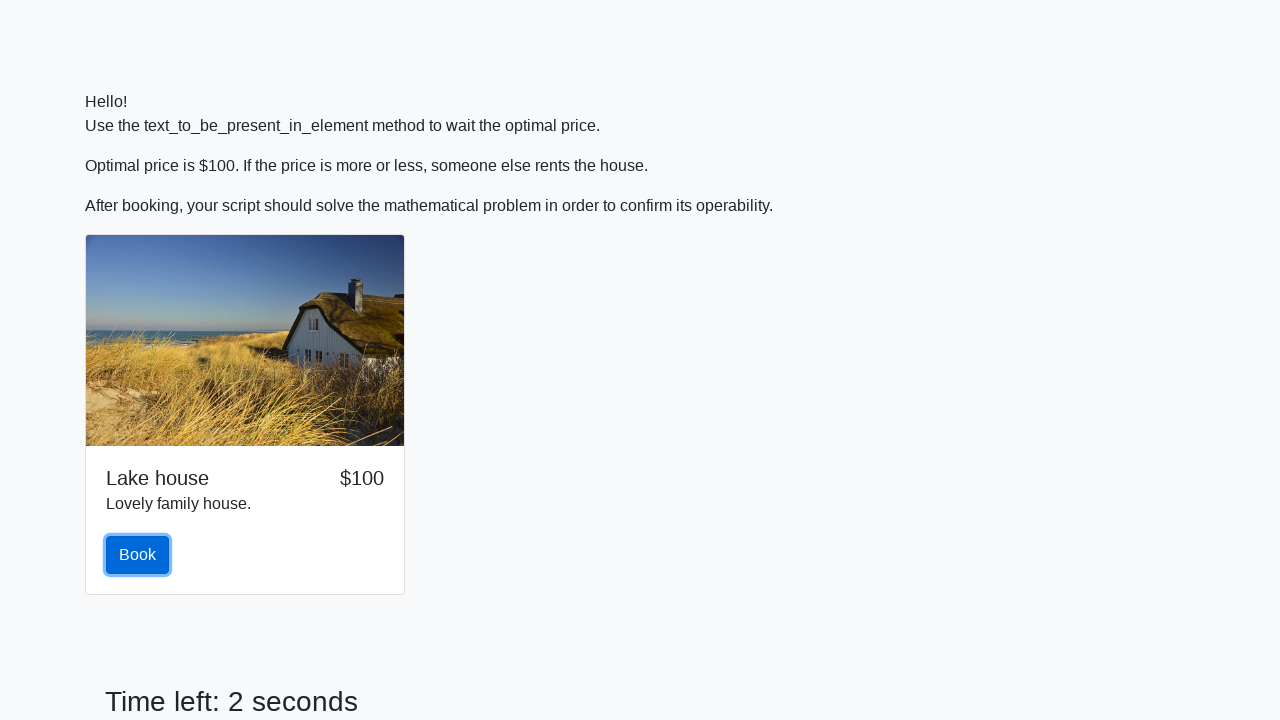

Calculated mathematical result: log(12*sin(944)) = 2.48372557403098
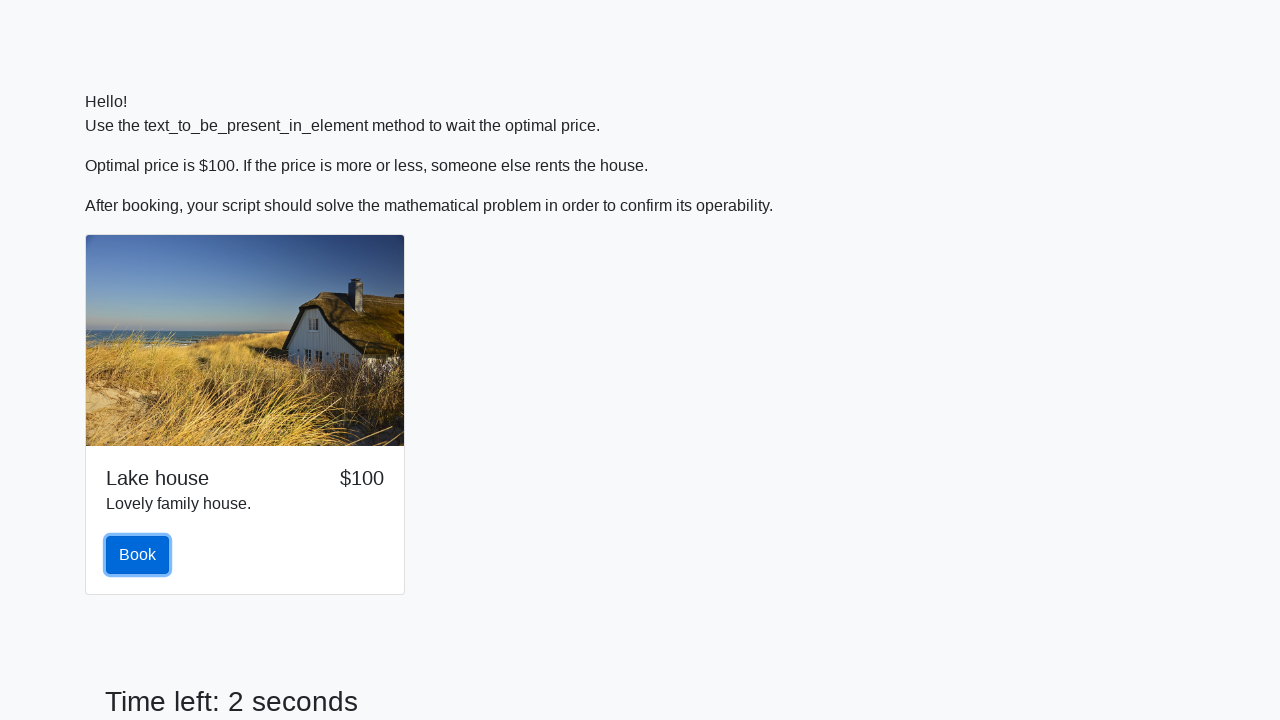

Filled answer field with calculated result on #answer
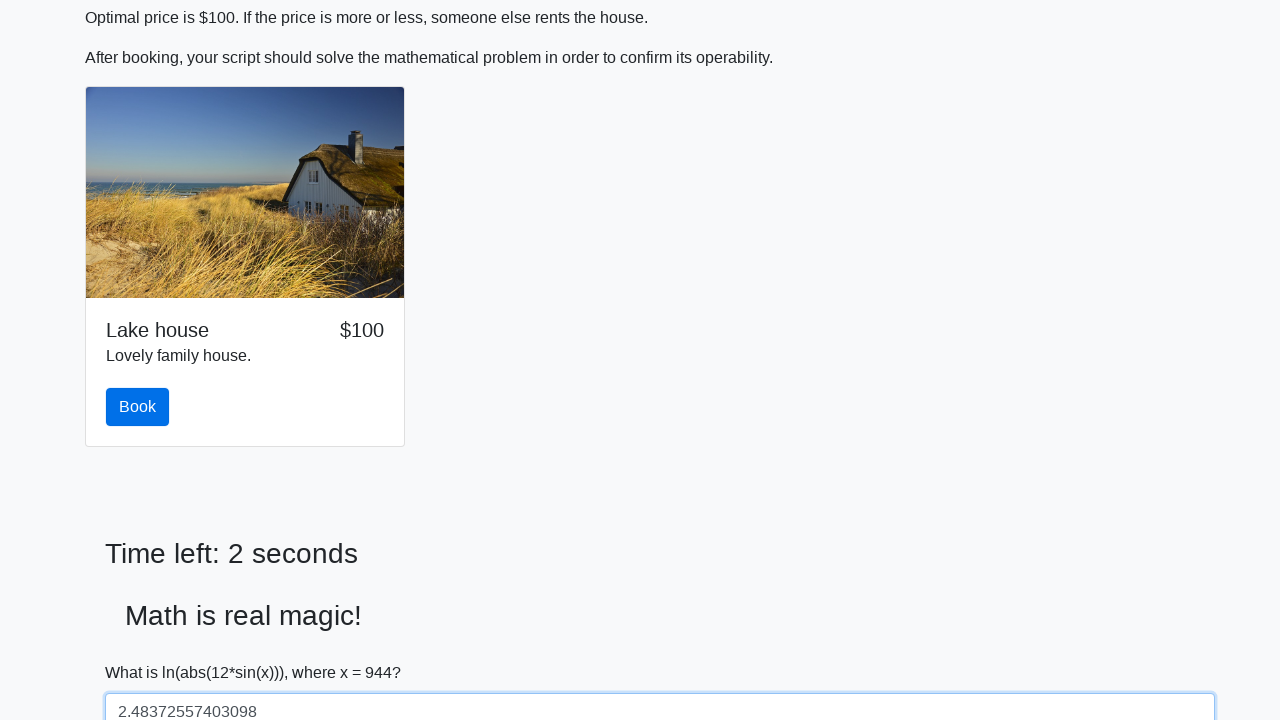

Submitted the mathematical solution at (143, 651) on #solve
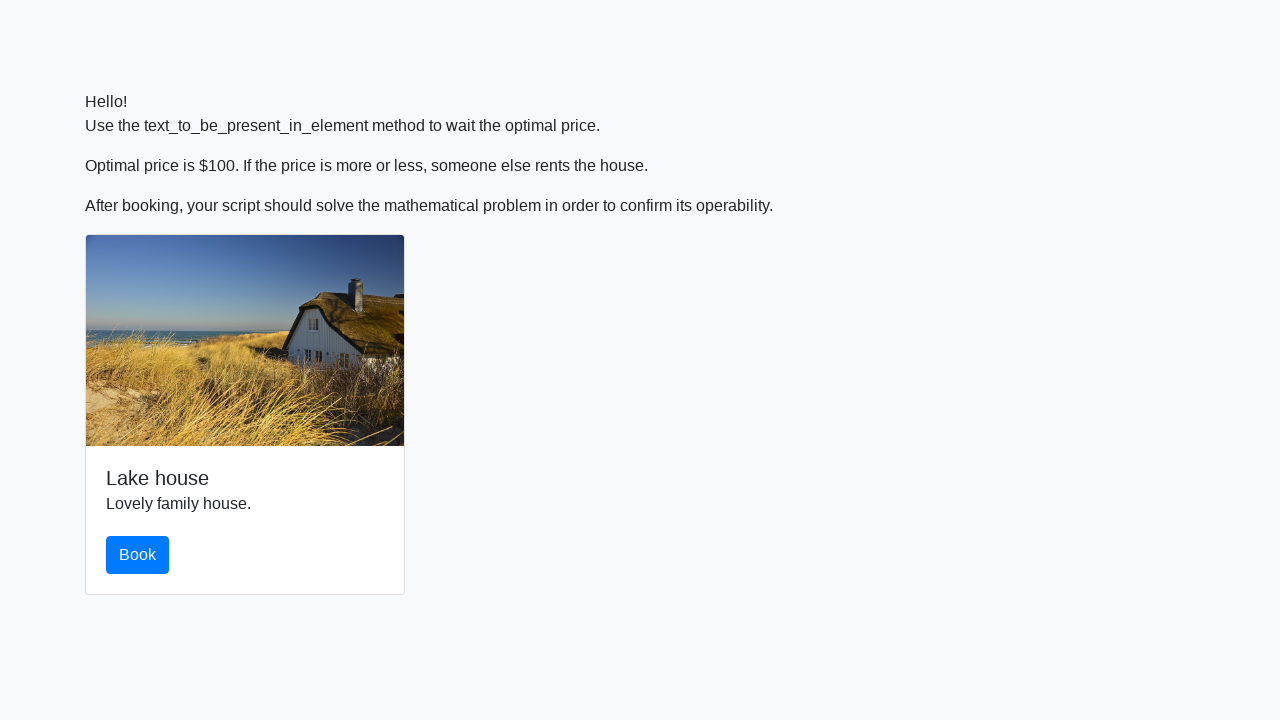

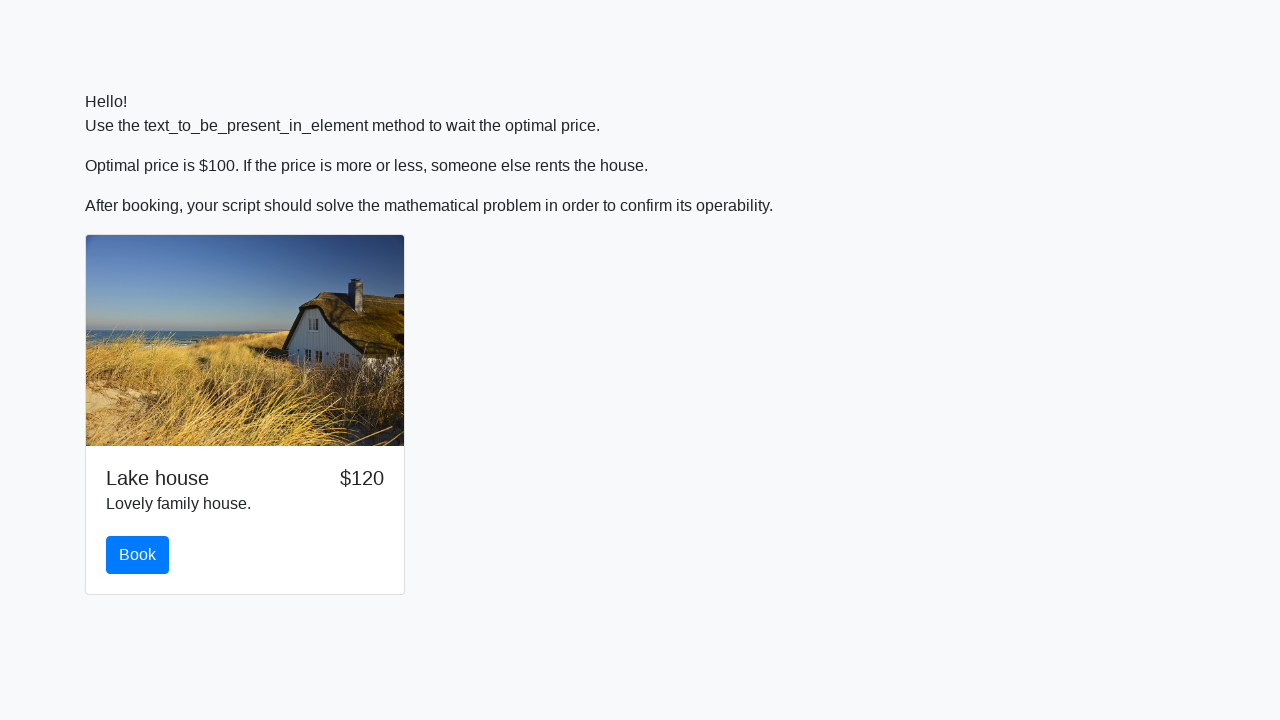